Tests that a page with loading images properly loads all 4 images in the image container, then verifies the third image is accessible

Starting URL: https://bonigarcia.dev/selenium-webdriver-java/loading-images.html

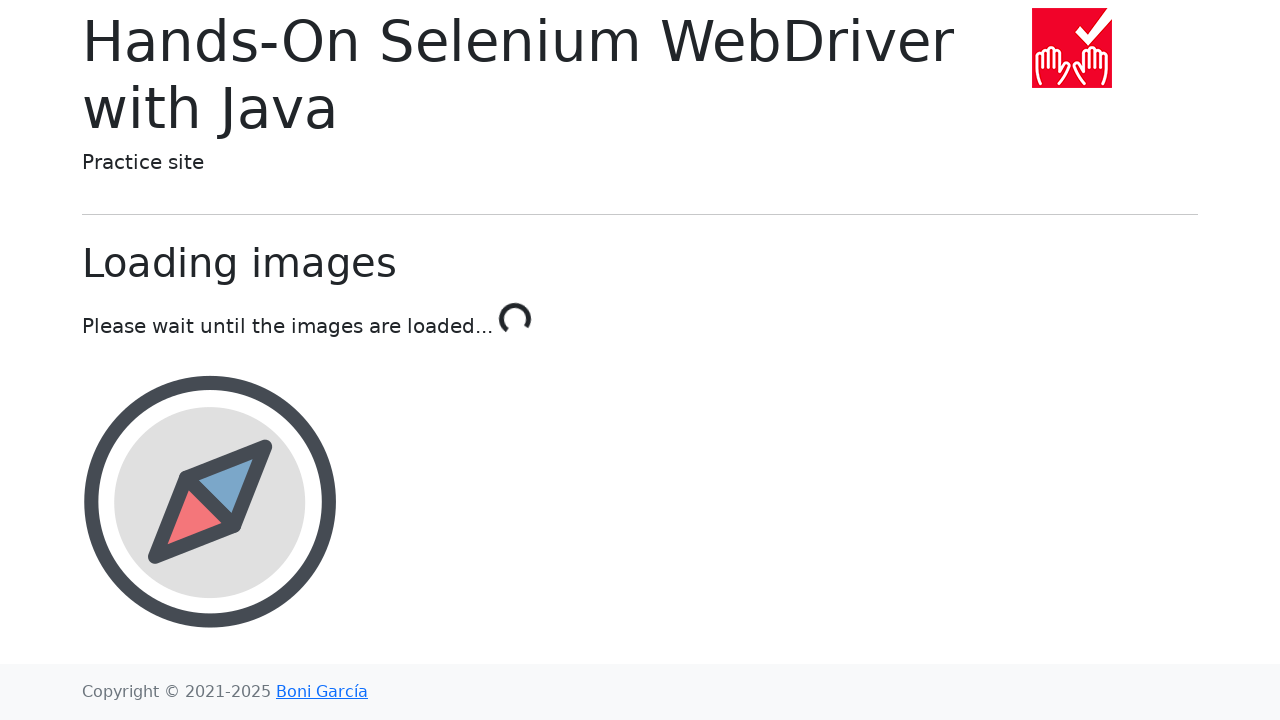

Navigated to loading images test page
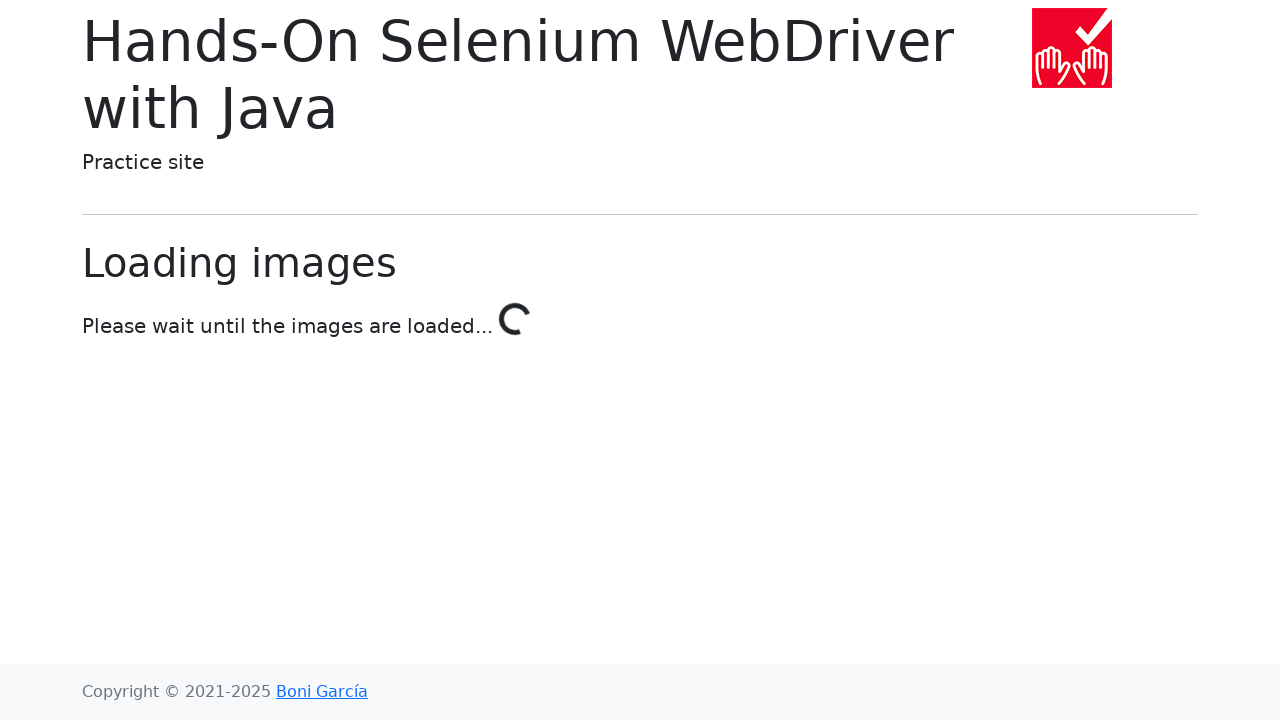

All 4 images loaded in the image container
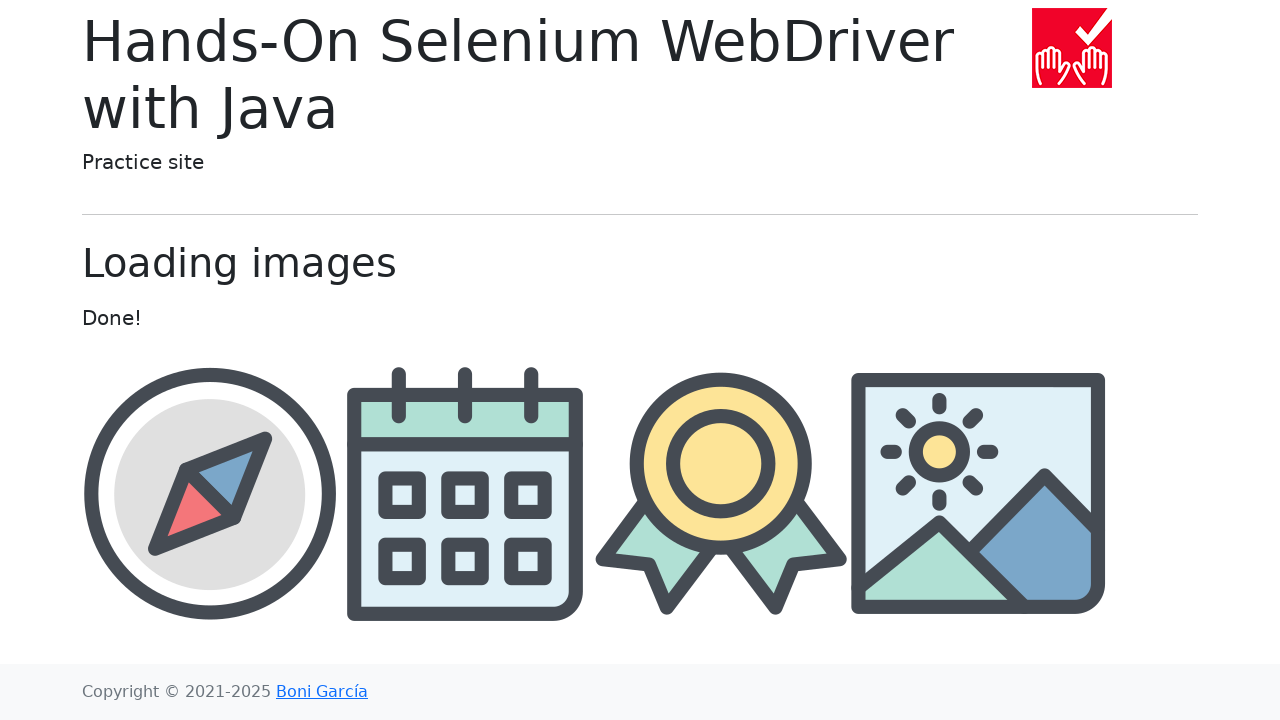

Verified at least 3 images are present (found 4)
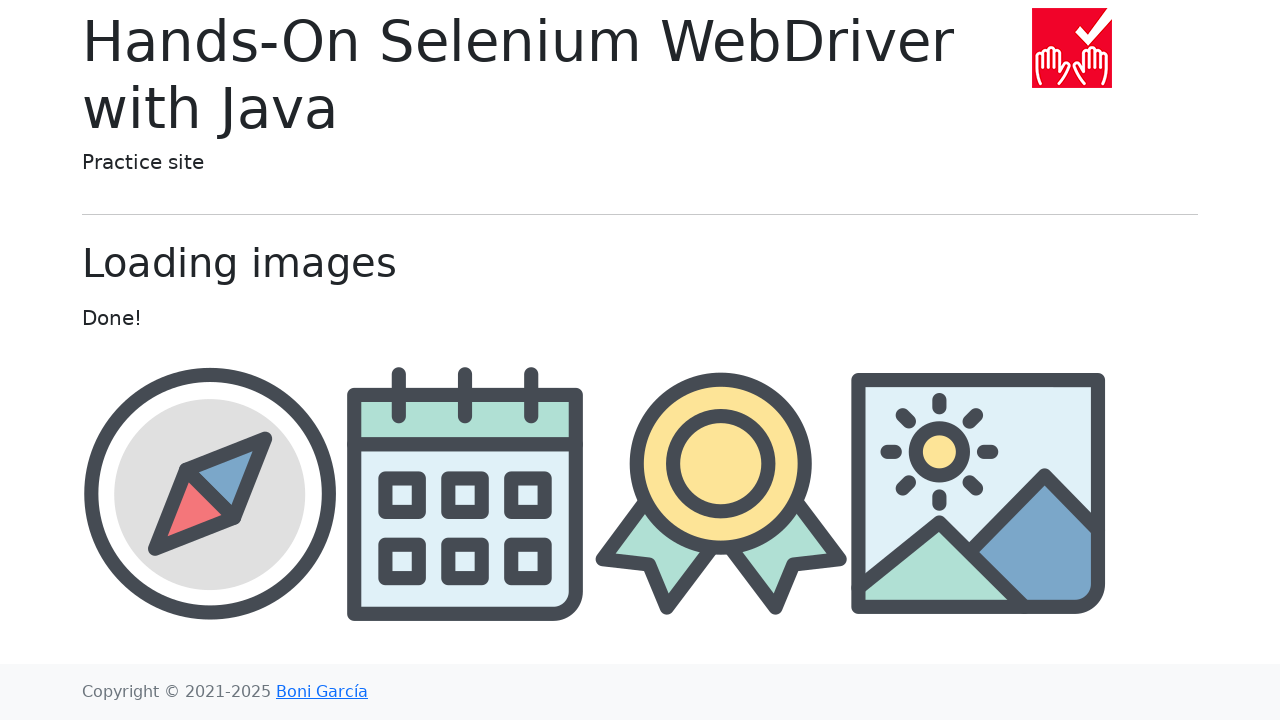

Retrieved third image source: img/award.png
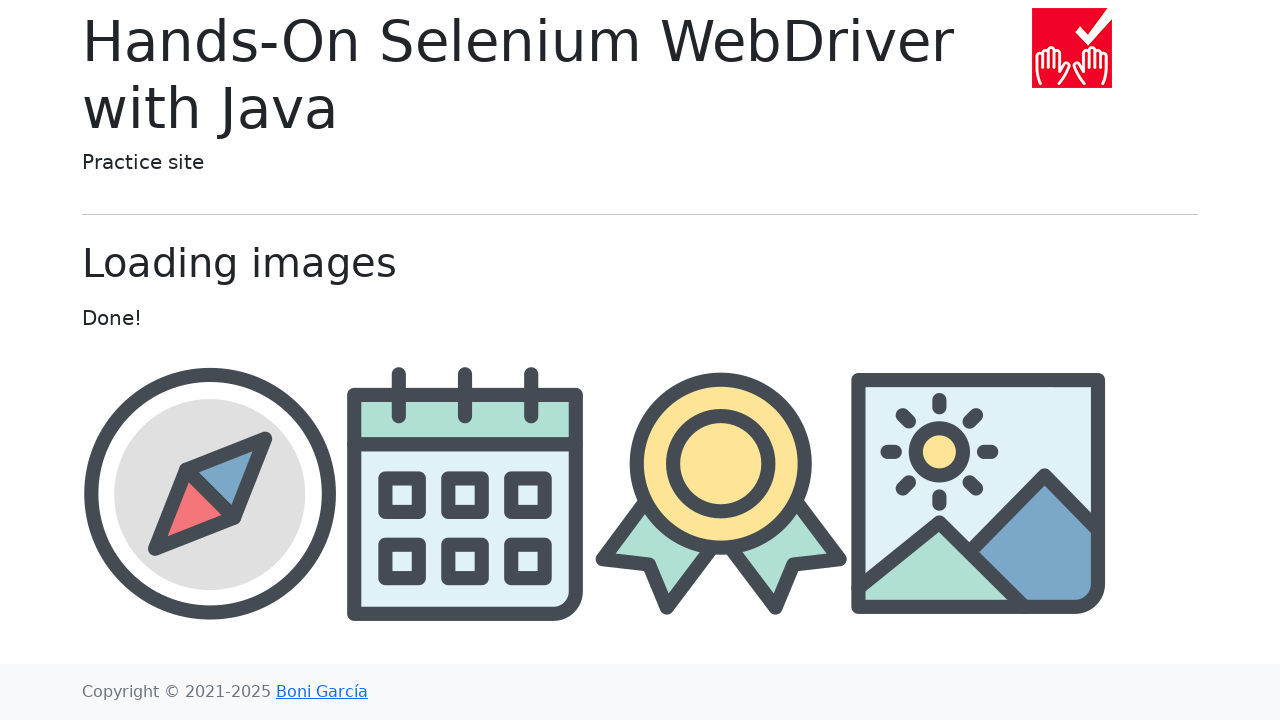

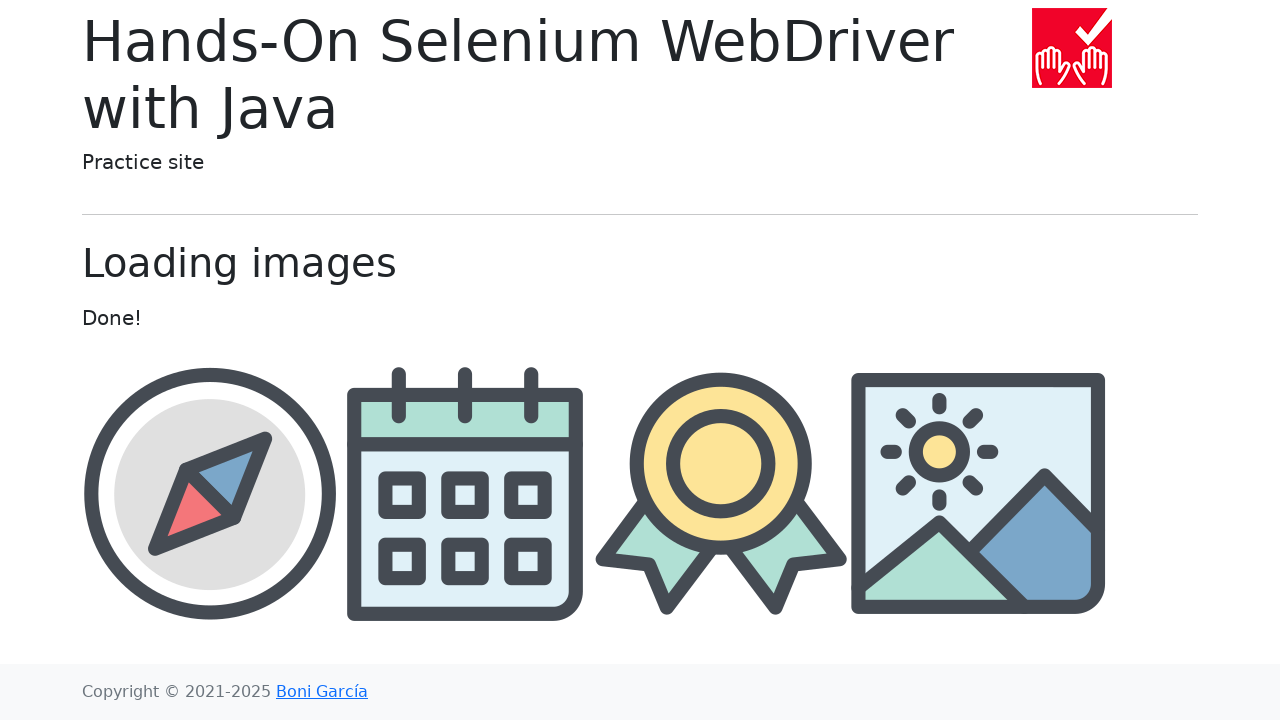